Tests the search functionality on Python.org by entering a search query and submitting it with the Enter key

Starting URL: http://www.python.org

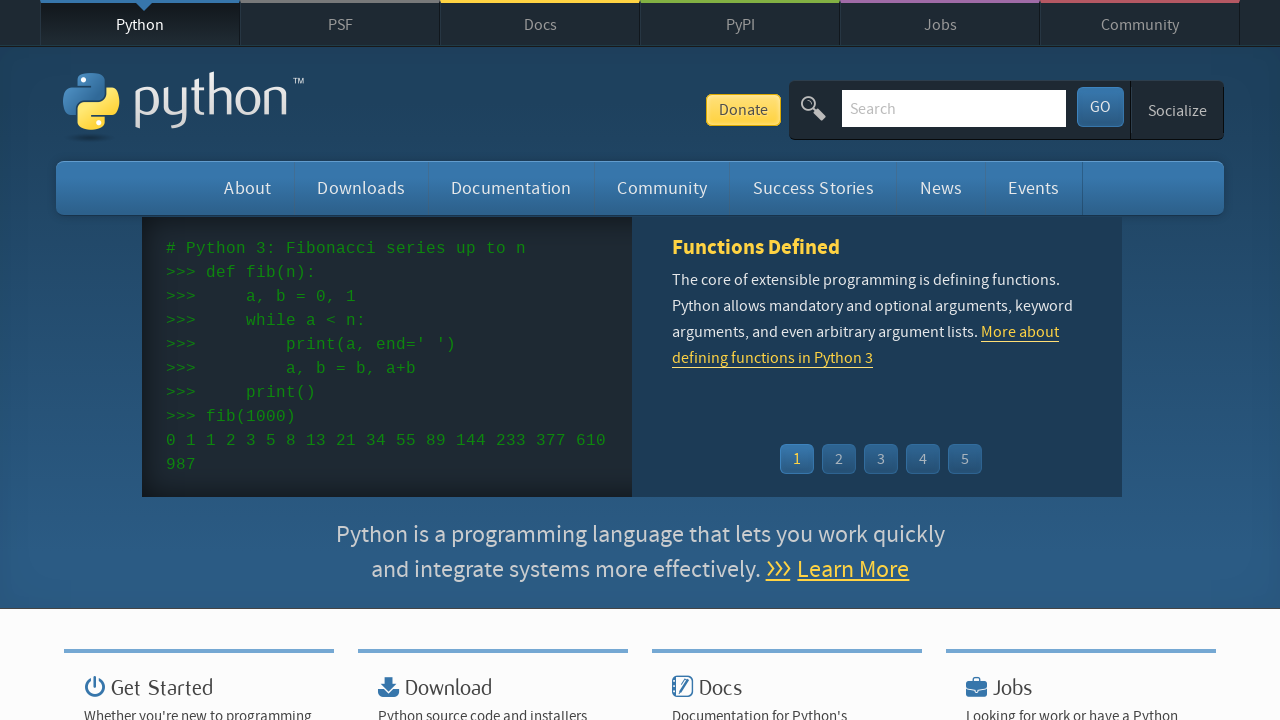

Filled search field with 'python' on #id-search-field
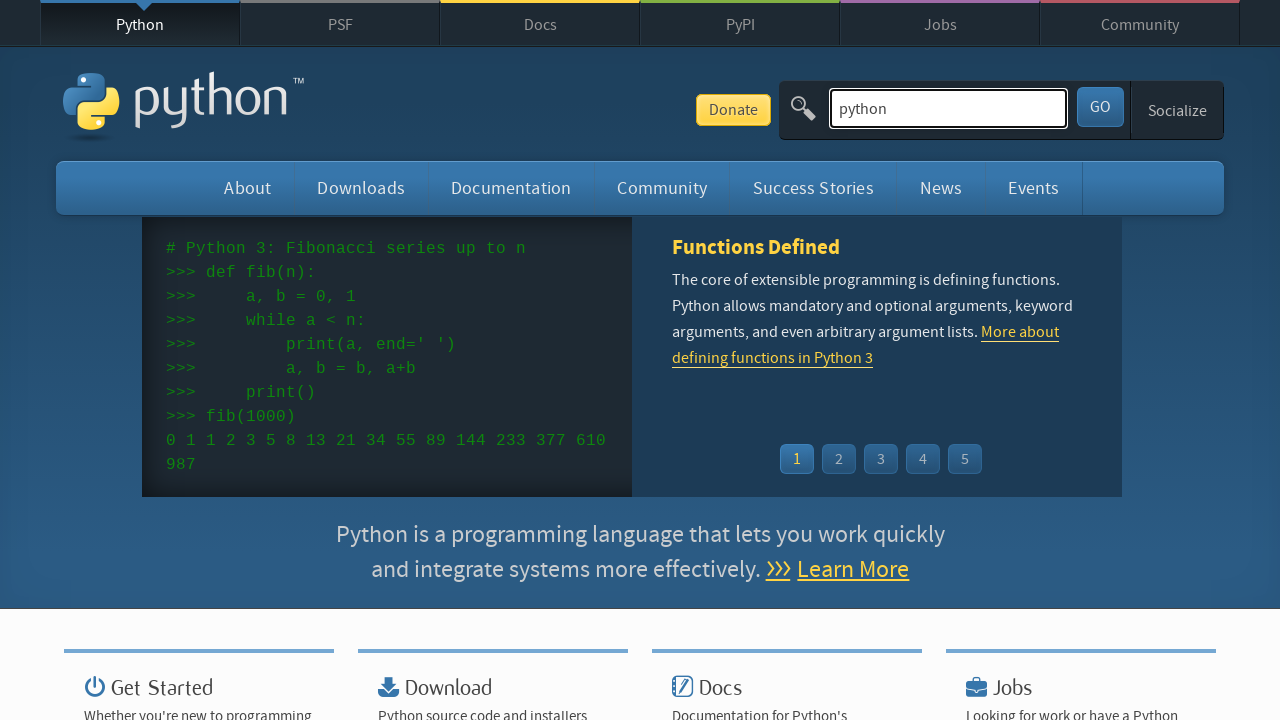

Pressed Enter to submit search query on #id-search-field
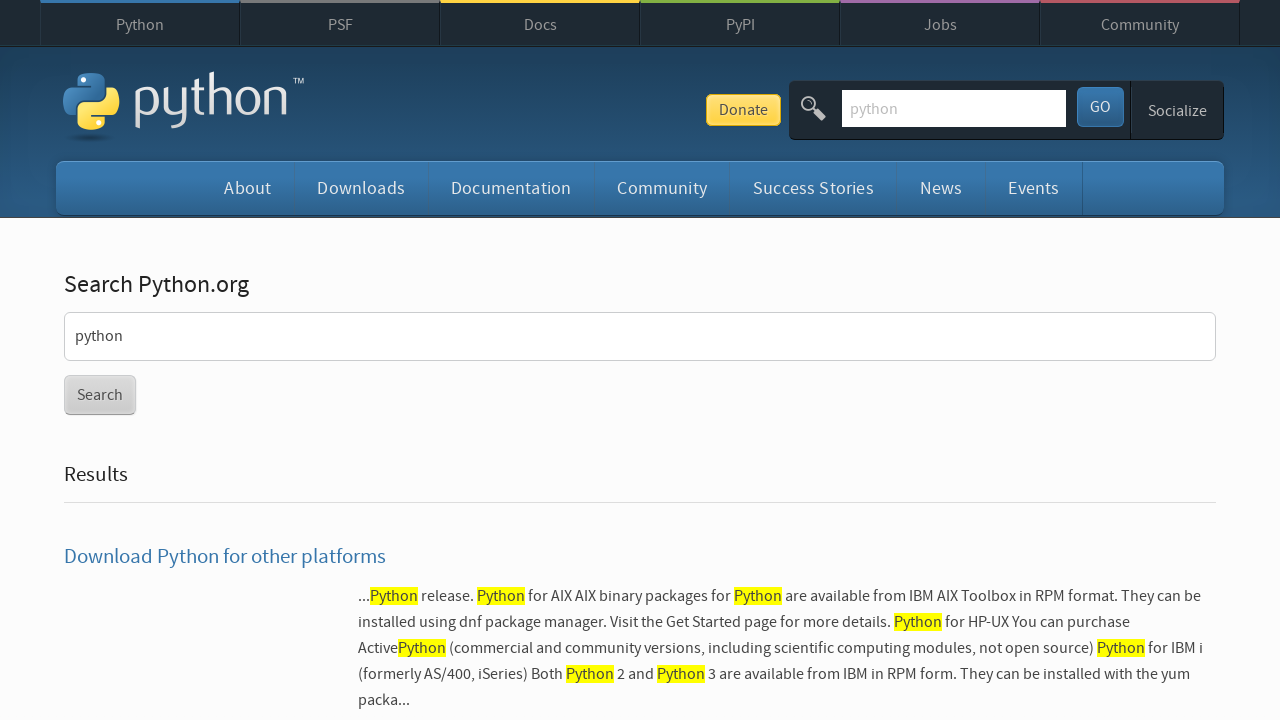

Search results page loaded and network idle
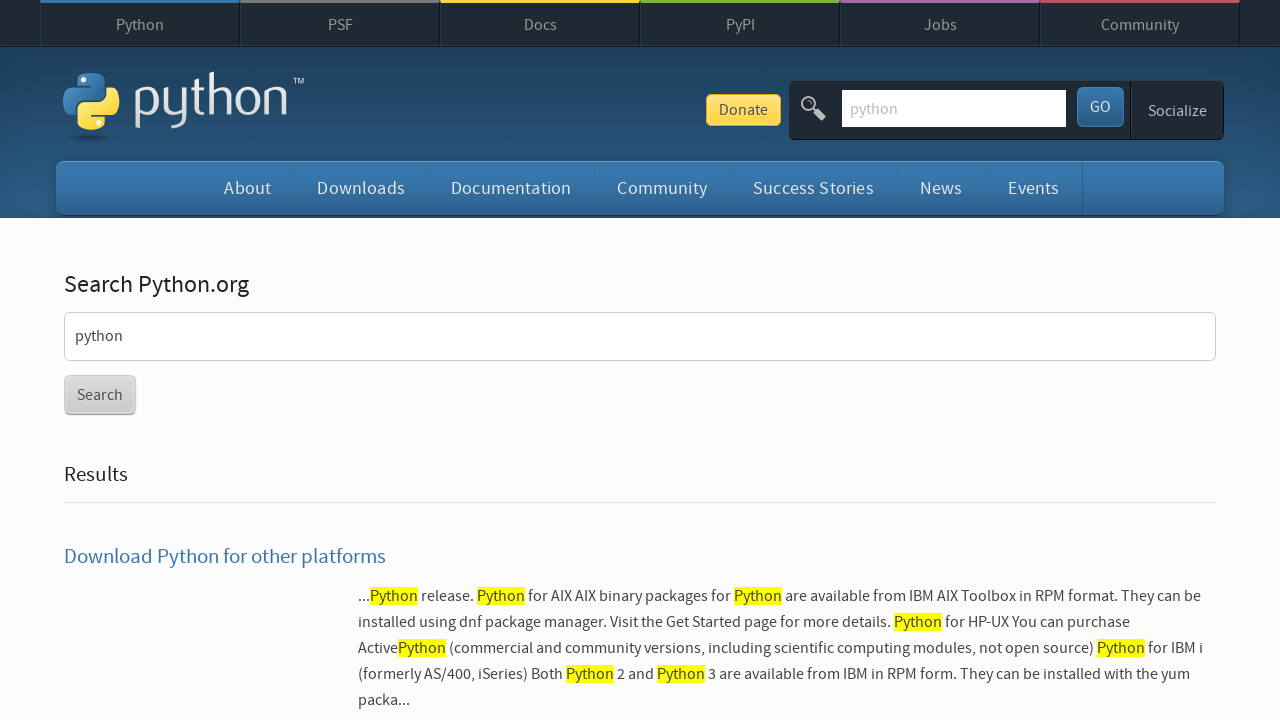

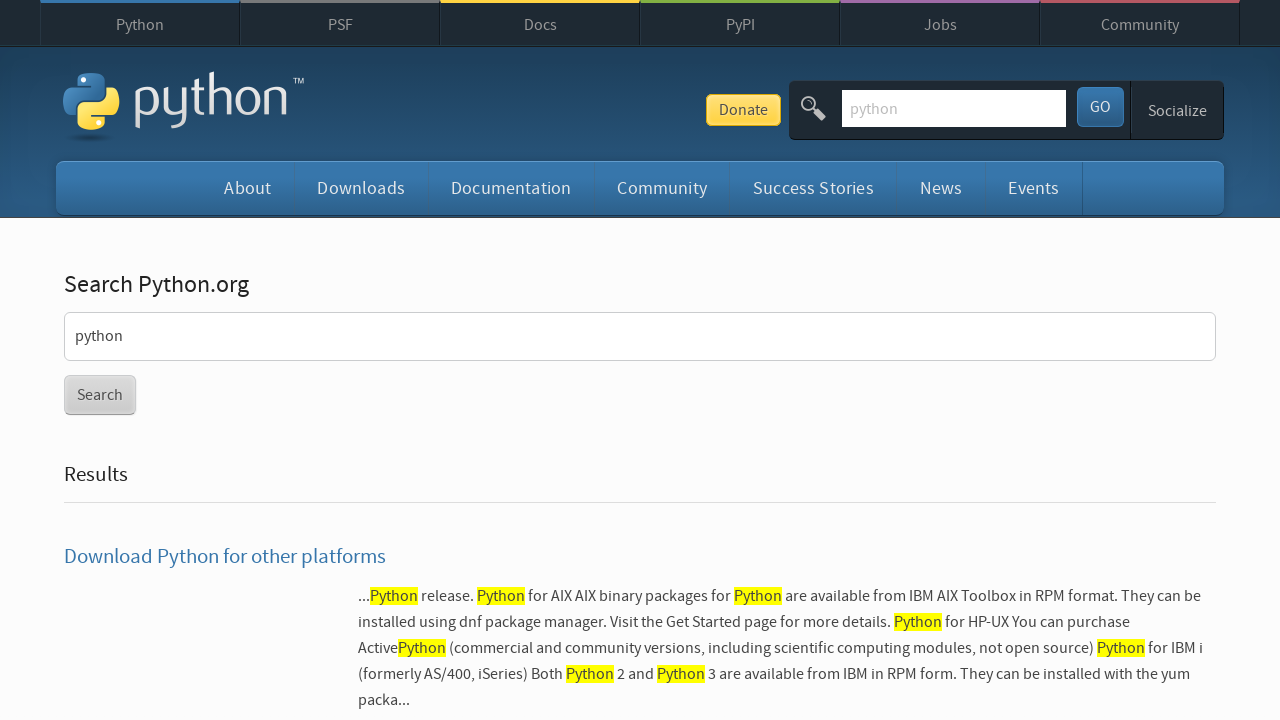